Navigates to the all courses page and counts the number of courses displayed on the page

Starting URL: https://alchemy.hguy.co/lms

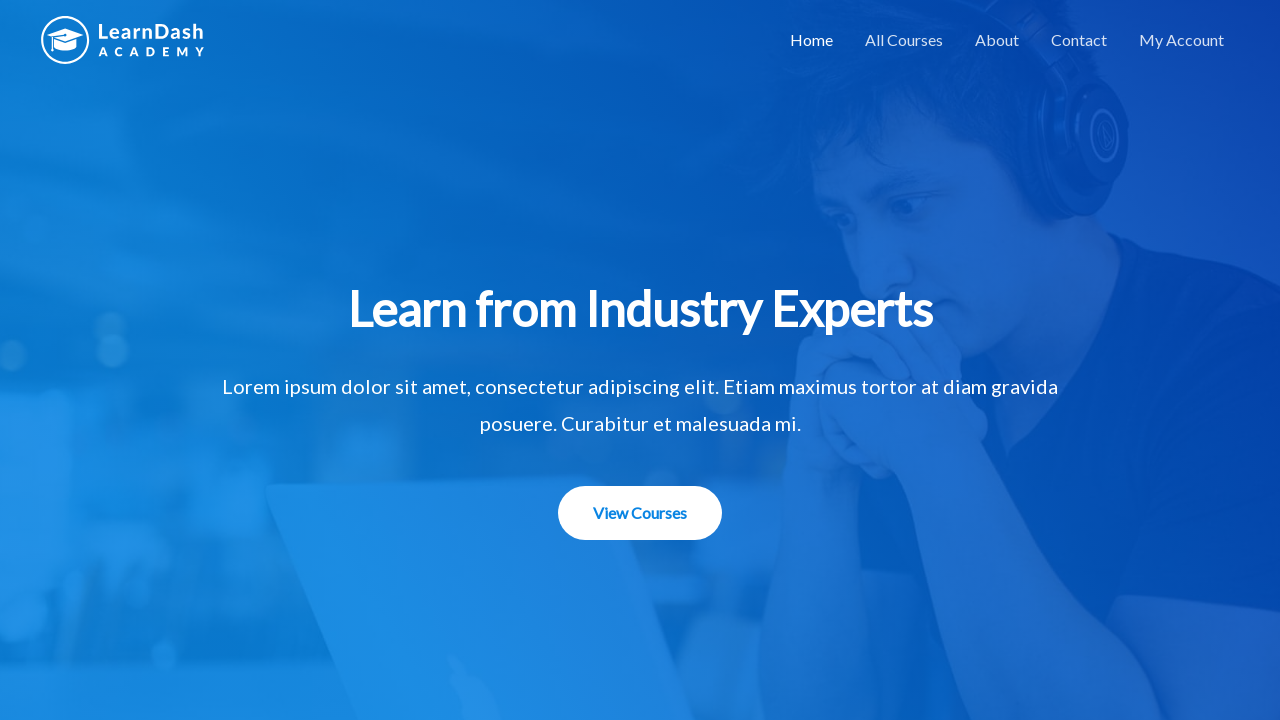

Clicked on the 'All Courses' link at (904, 40) on a[href='https://alchemy.hguy.co/lms/all-courses/']
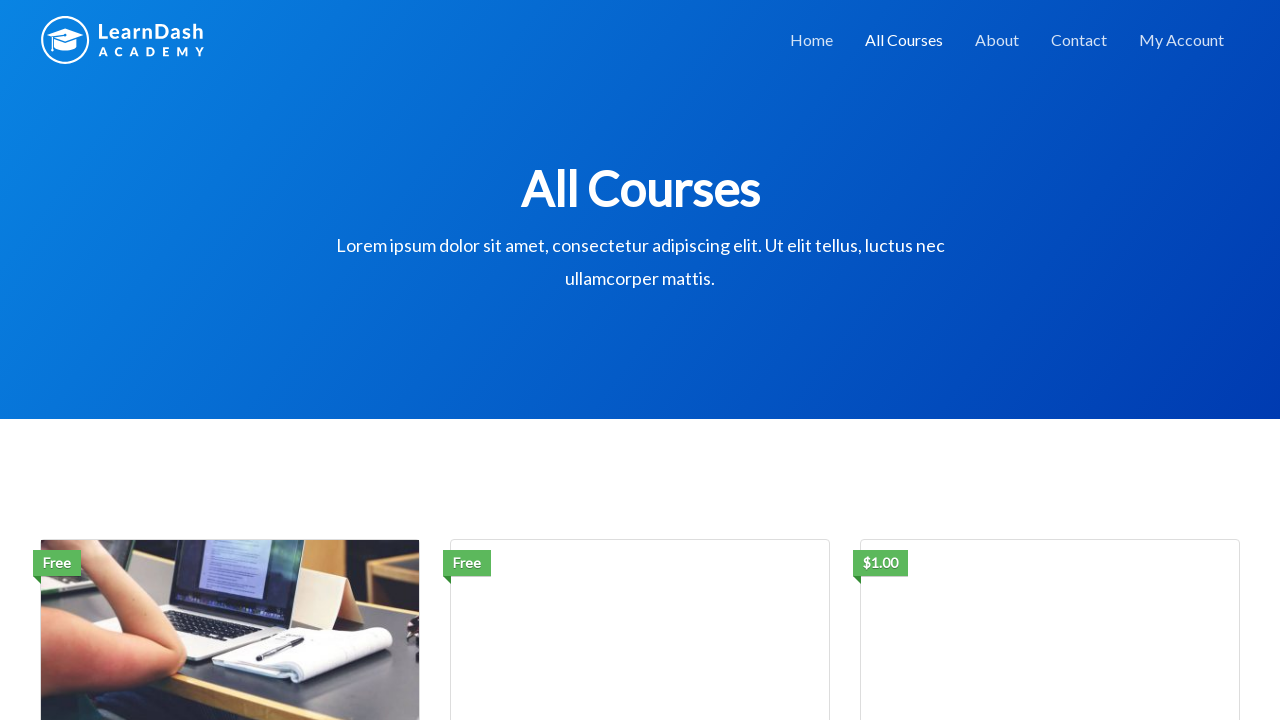

Waited for course grid elements to load
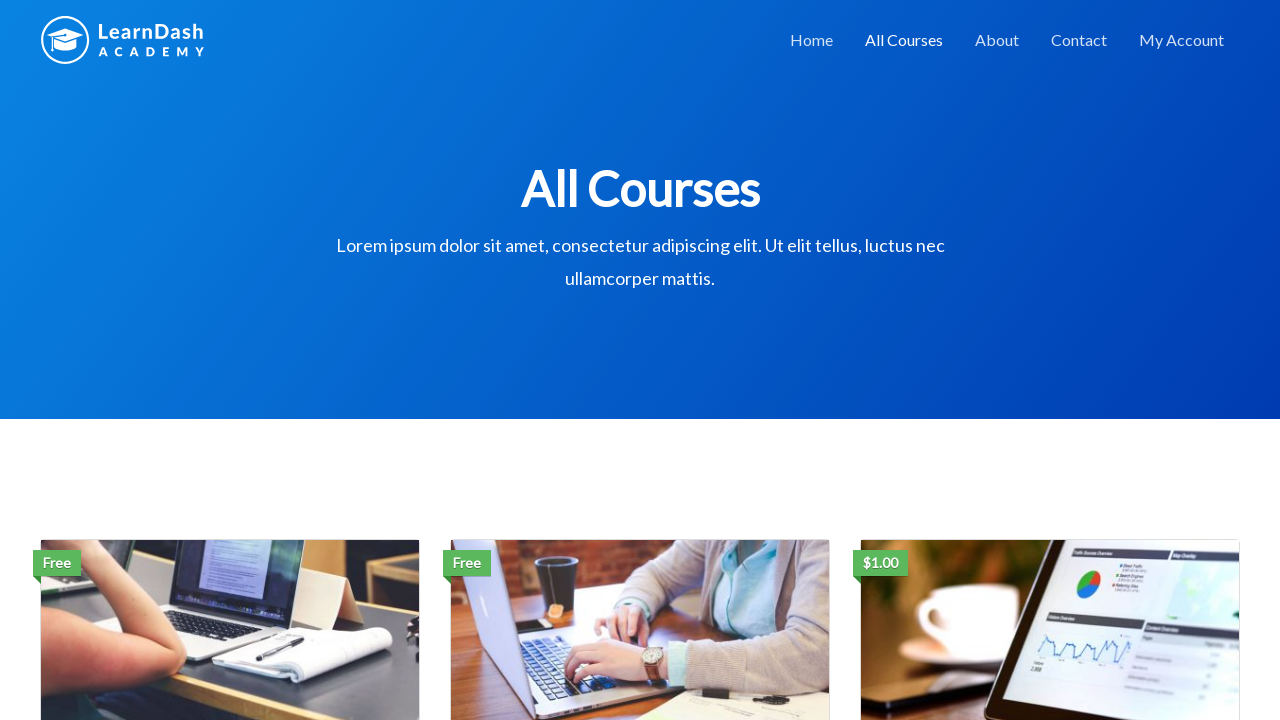

Retrieved all course elements from the page
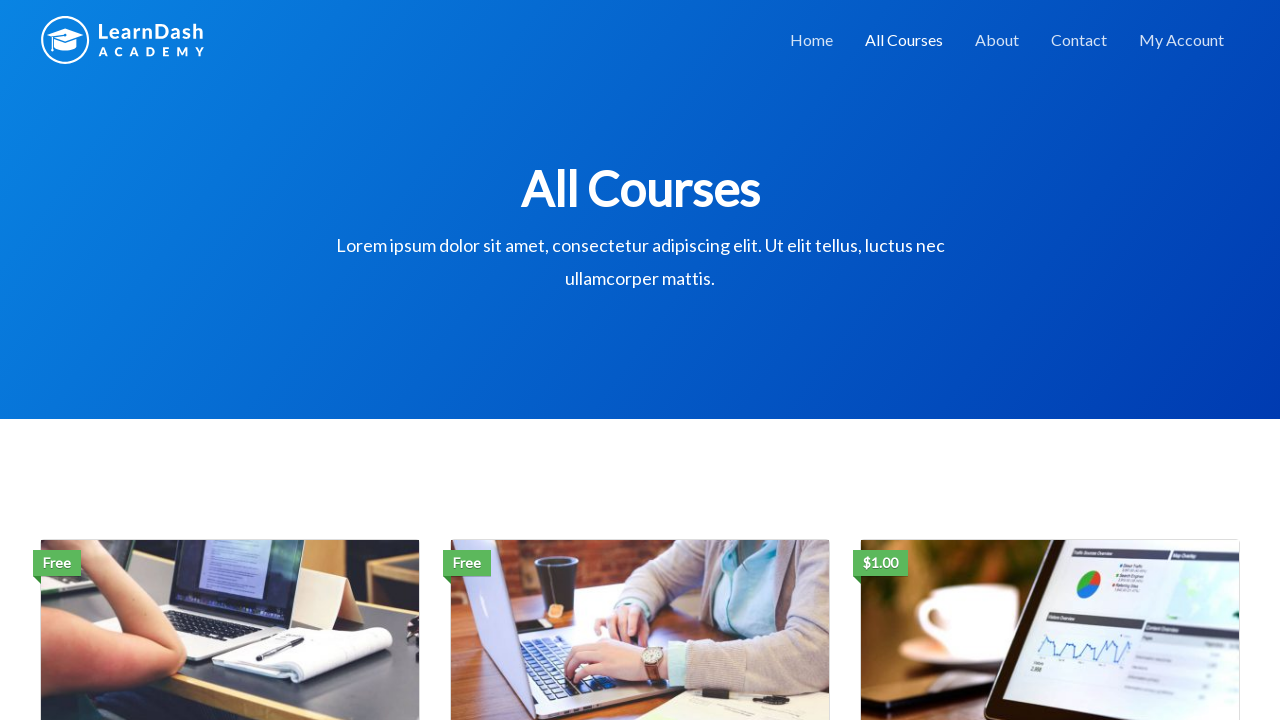

Counted 3 courses displayed on the all courses page
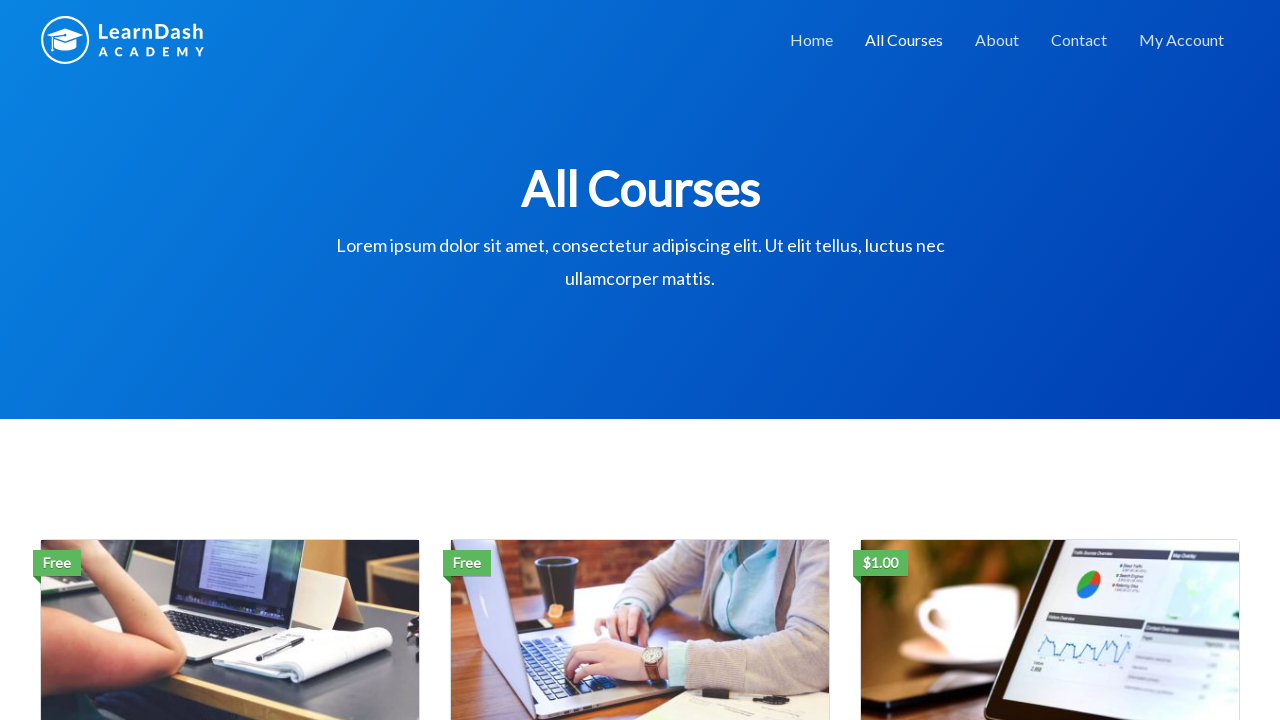

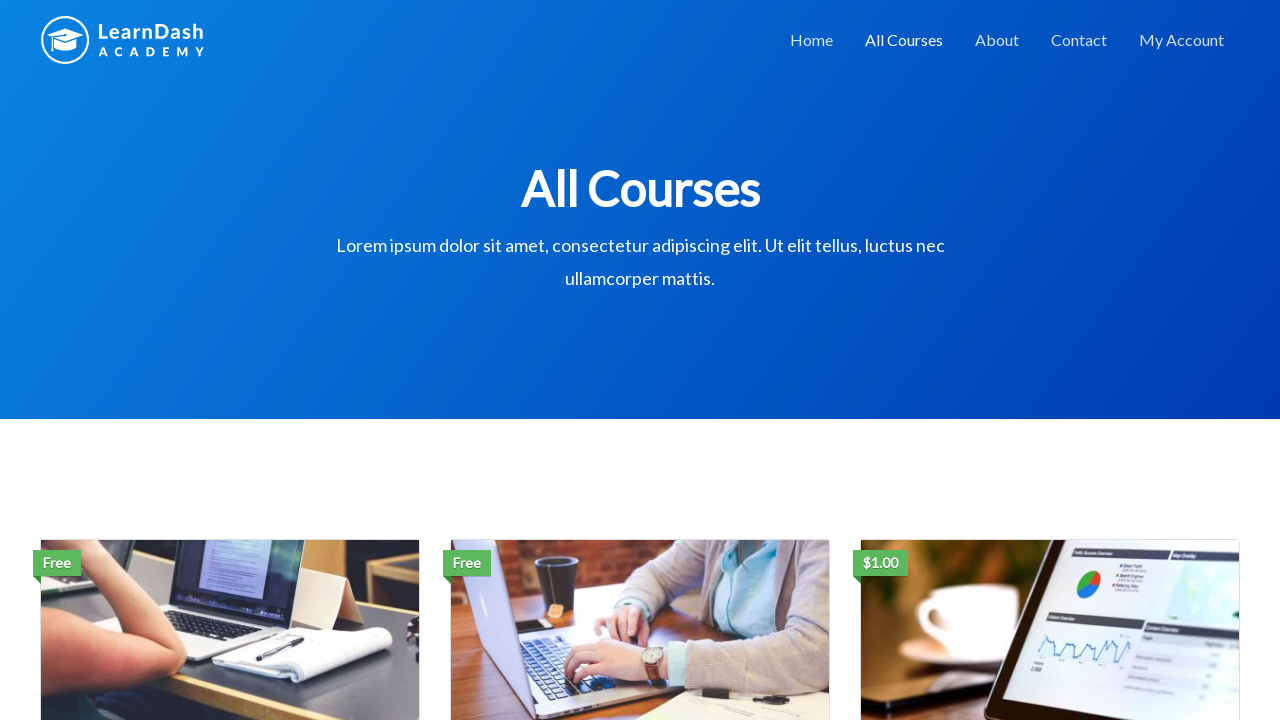